Tests that todo data persists after page reload

Starting URL: https://demo.playwright.dev/todomvc

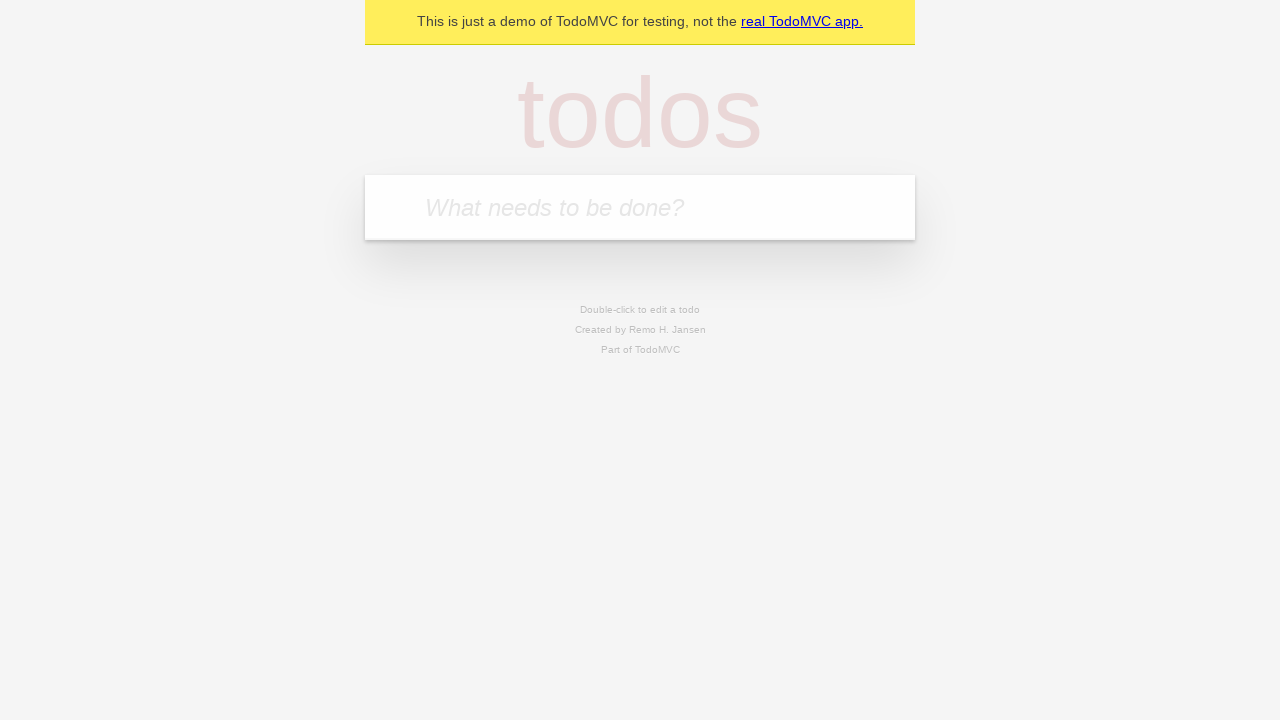

Filled todo input with 'buy some cheese' on internal:attr=[placeholder="What needs to be done?"i]
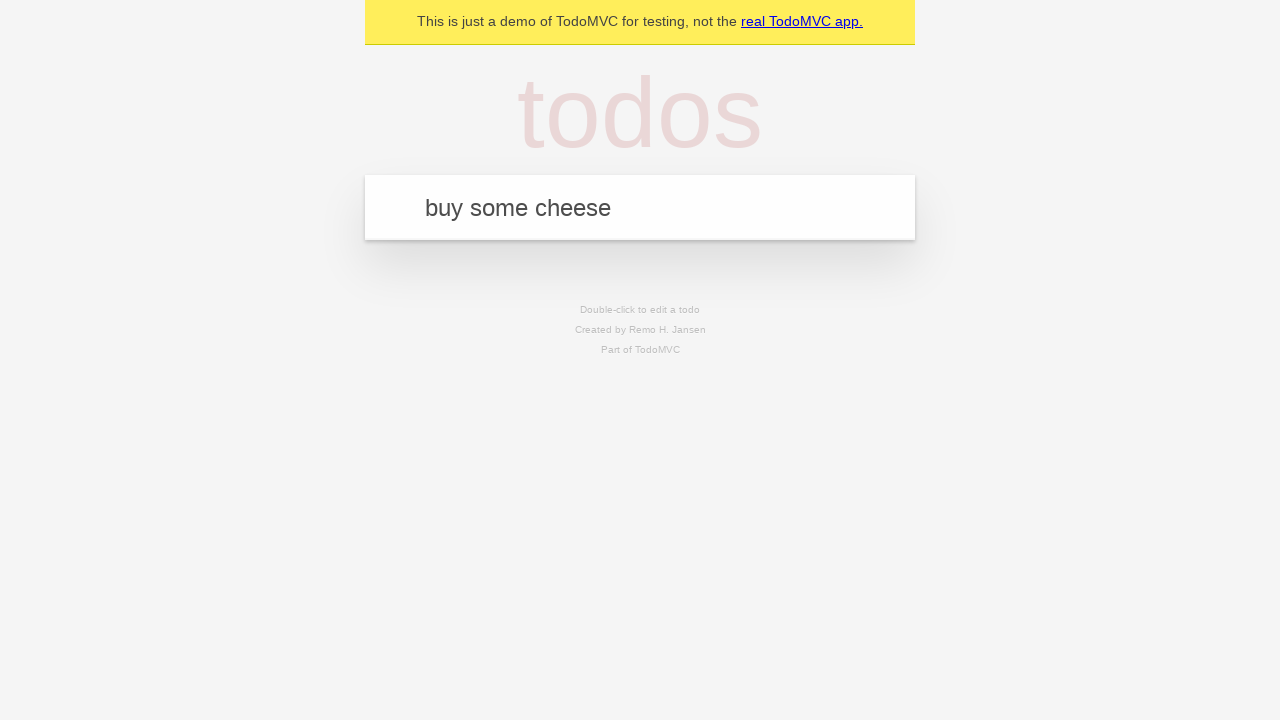

Pressed Enter to create first todo item on internal:attr=[placeholder="What needs to be done?"i]
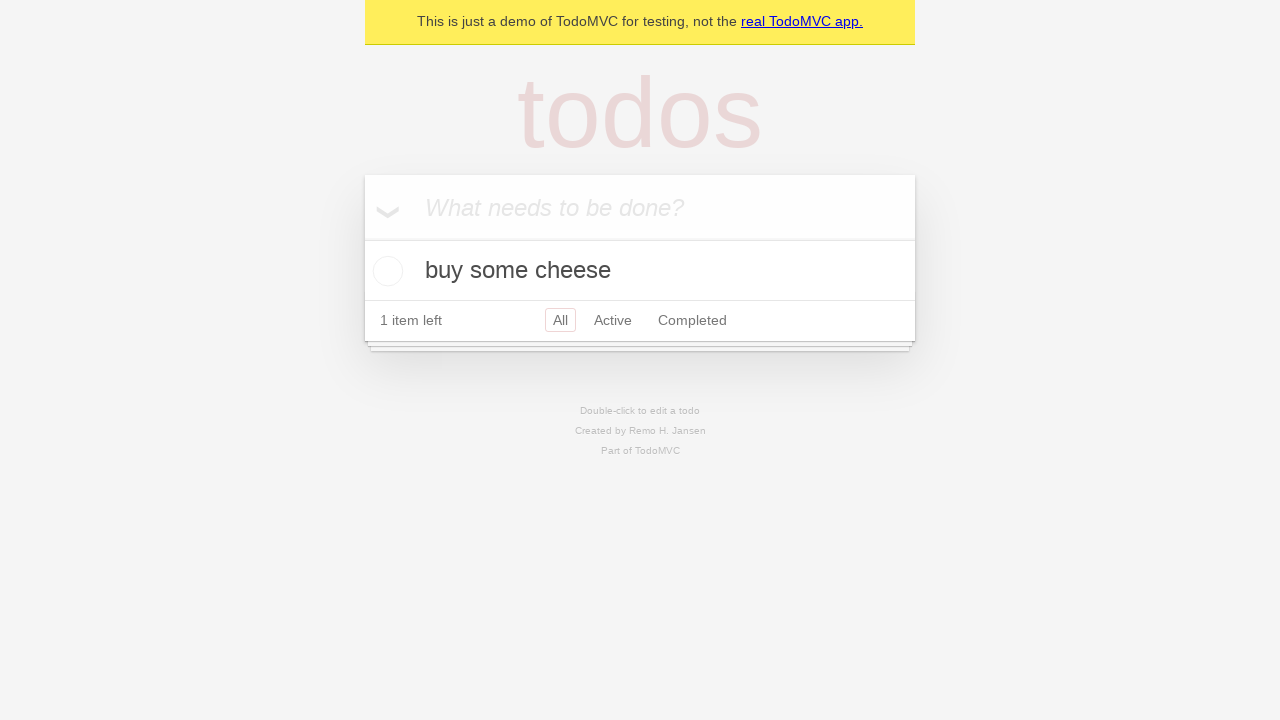

Filled todo input with 'feed the cat' on internal:attr=[placeholder="What needs to be done?"i]
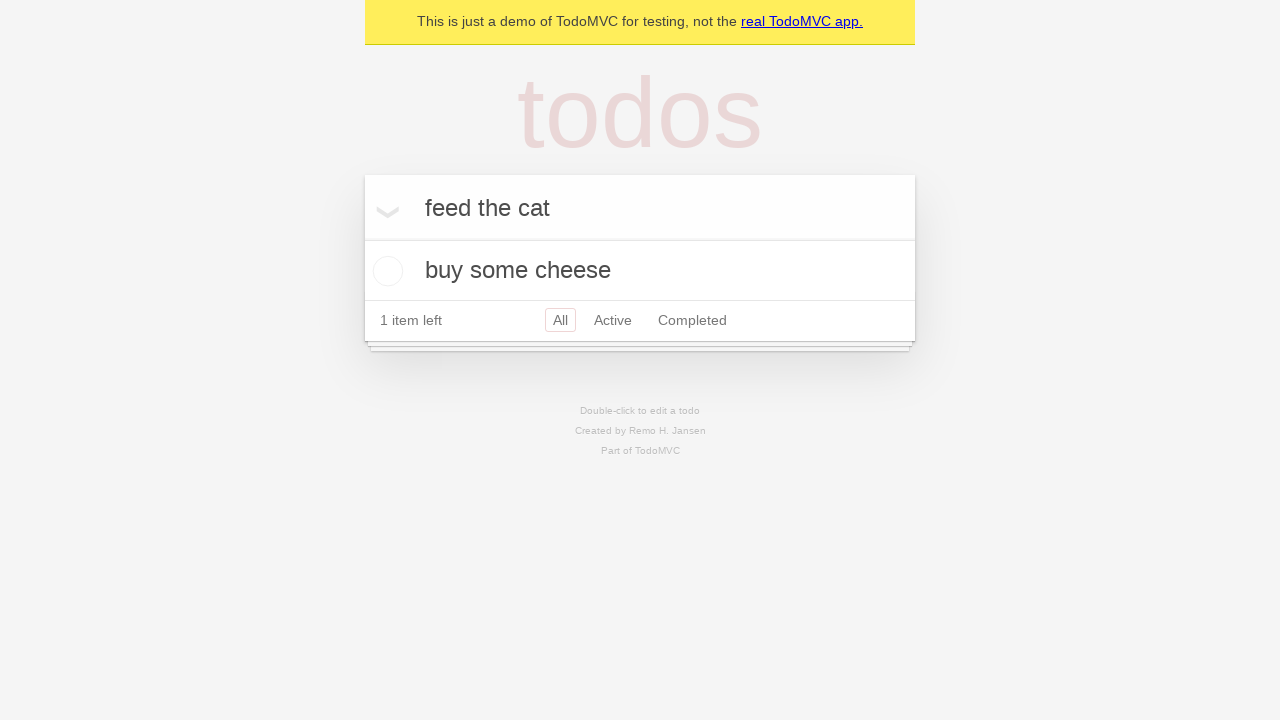

Pressed Enter to create second todo item on internal:attr=[placeholder="What needs to be done?"i]
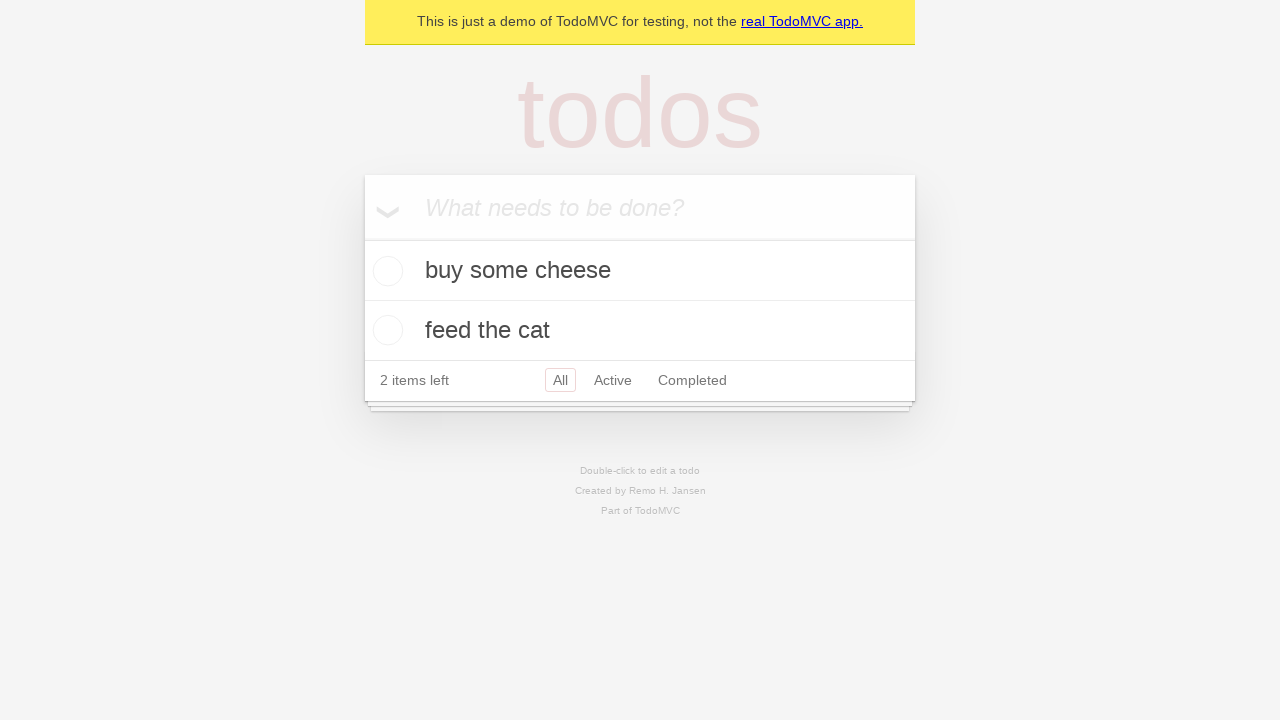

Waited for todo items to appear
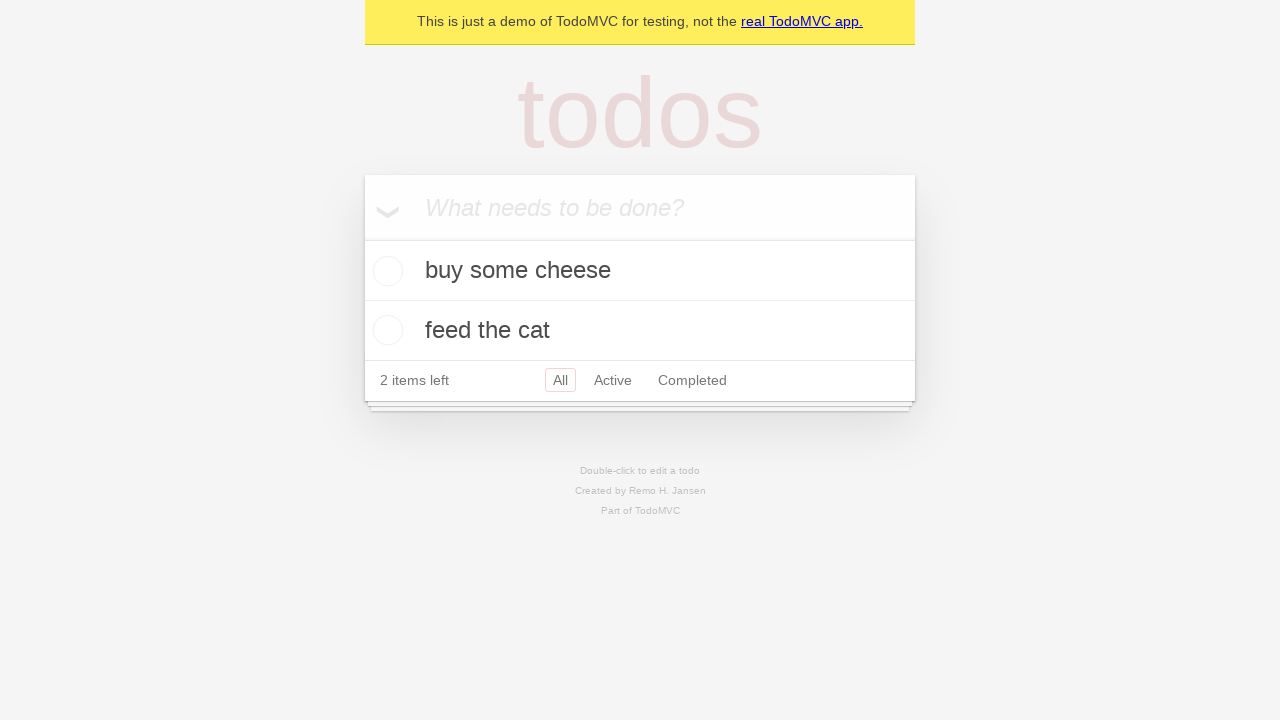

Checked the first todo item at (385, 271) on internal:testid=[data-testid="todo-item"s] >> nth=0 >> internal:role=checkbox
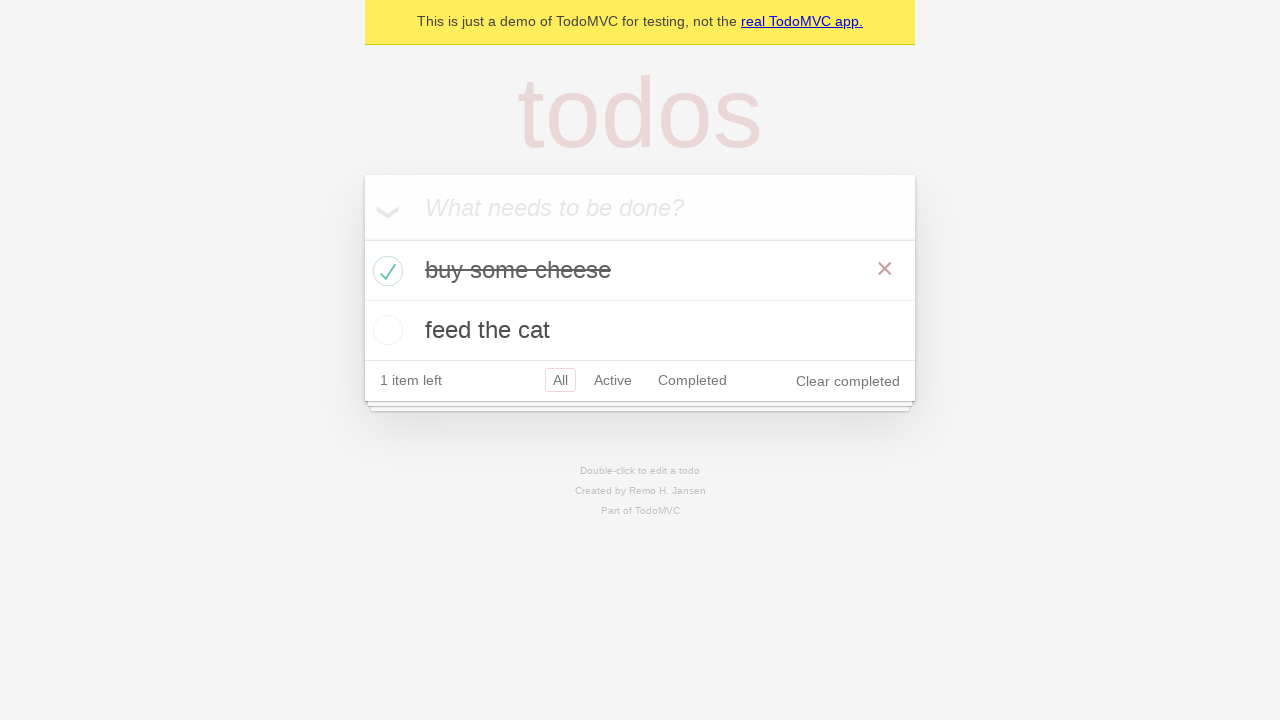

Reloaded the page to test data persistence
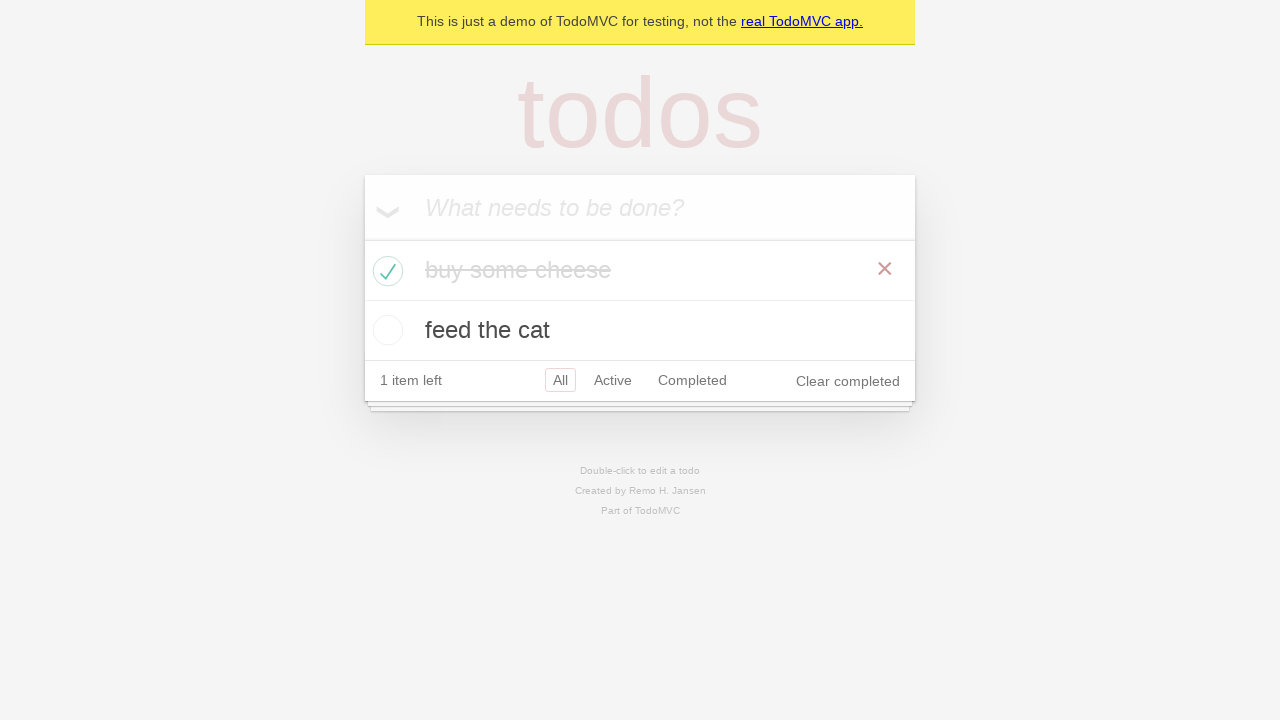

Waited for todo items to load after page reload
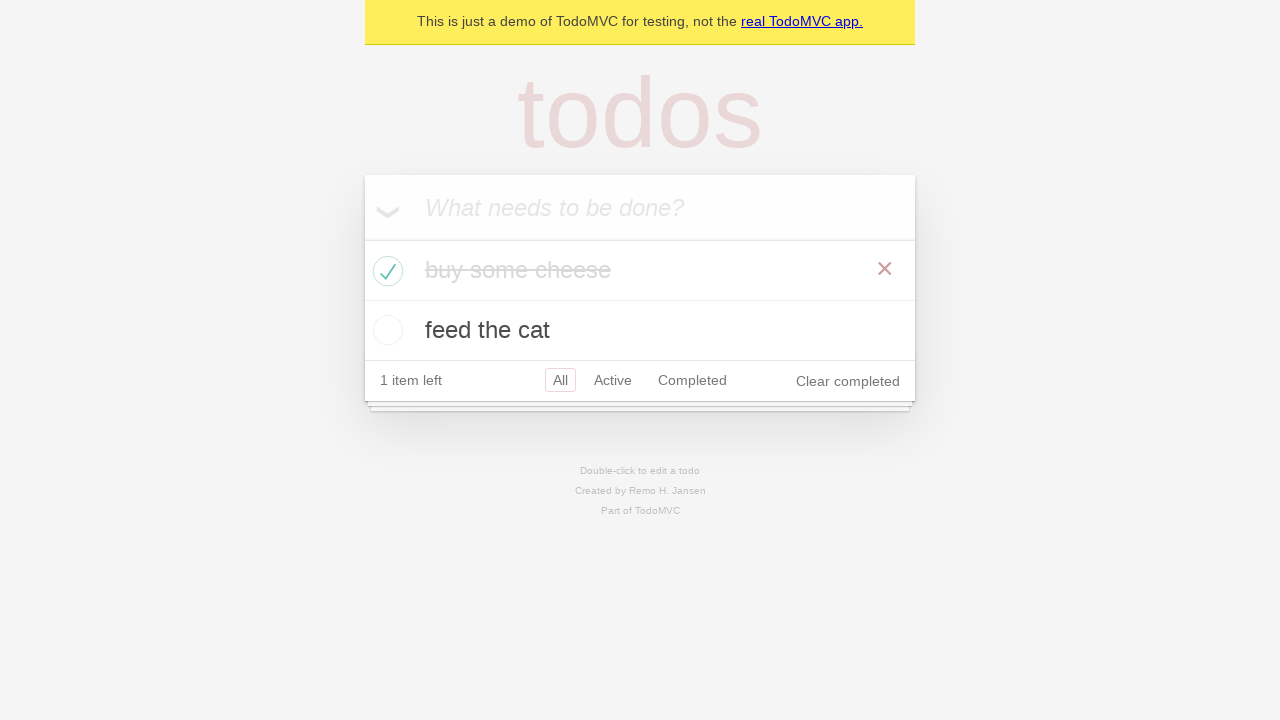

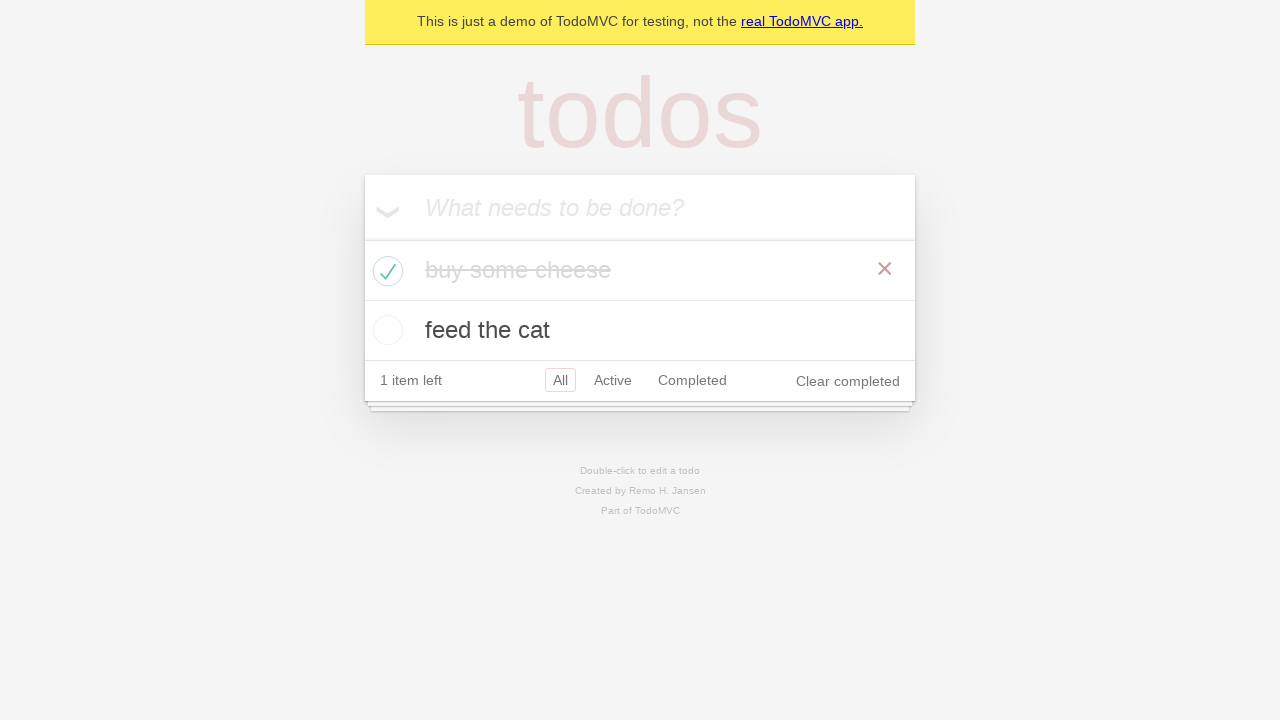